Tests window handling by clicking a link that opens a popup window, then closes only the child popup window while keeping the parent window open.

Starting URL: http://omayo.blogspot.com/

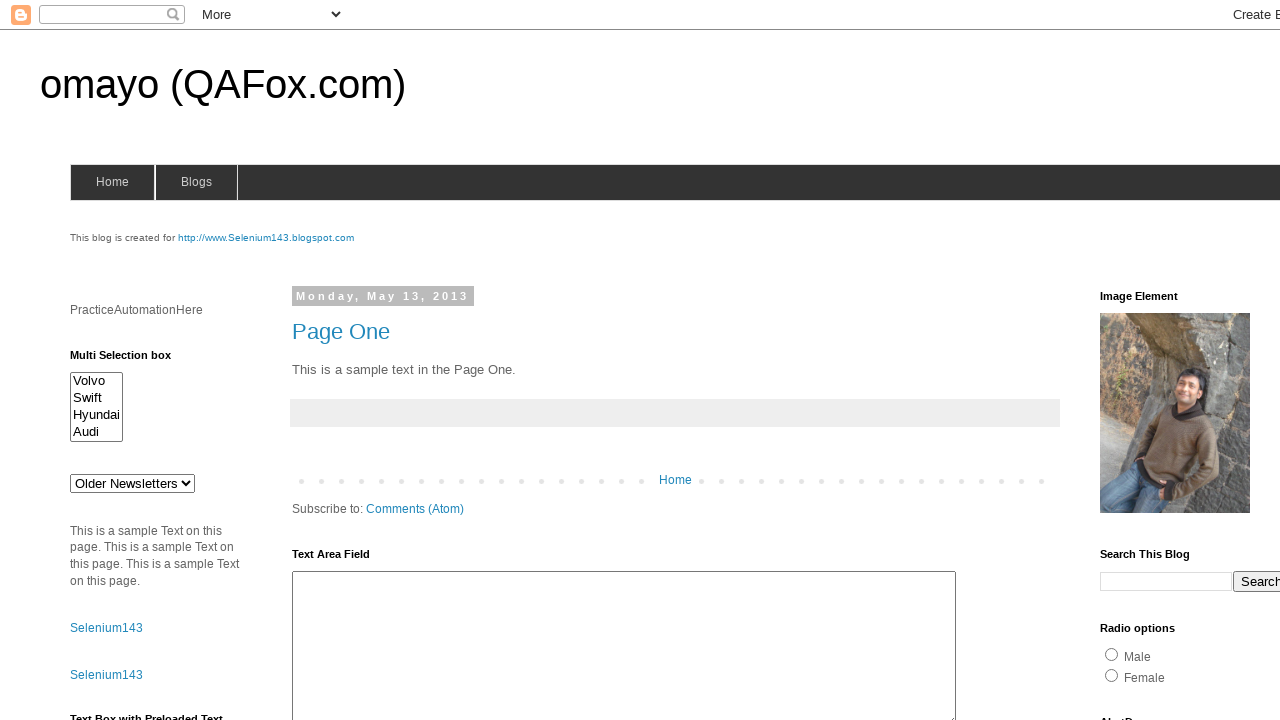

Stored reference to parent page
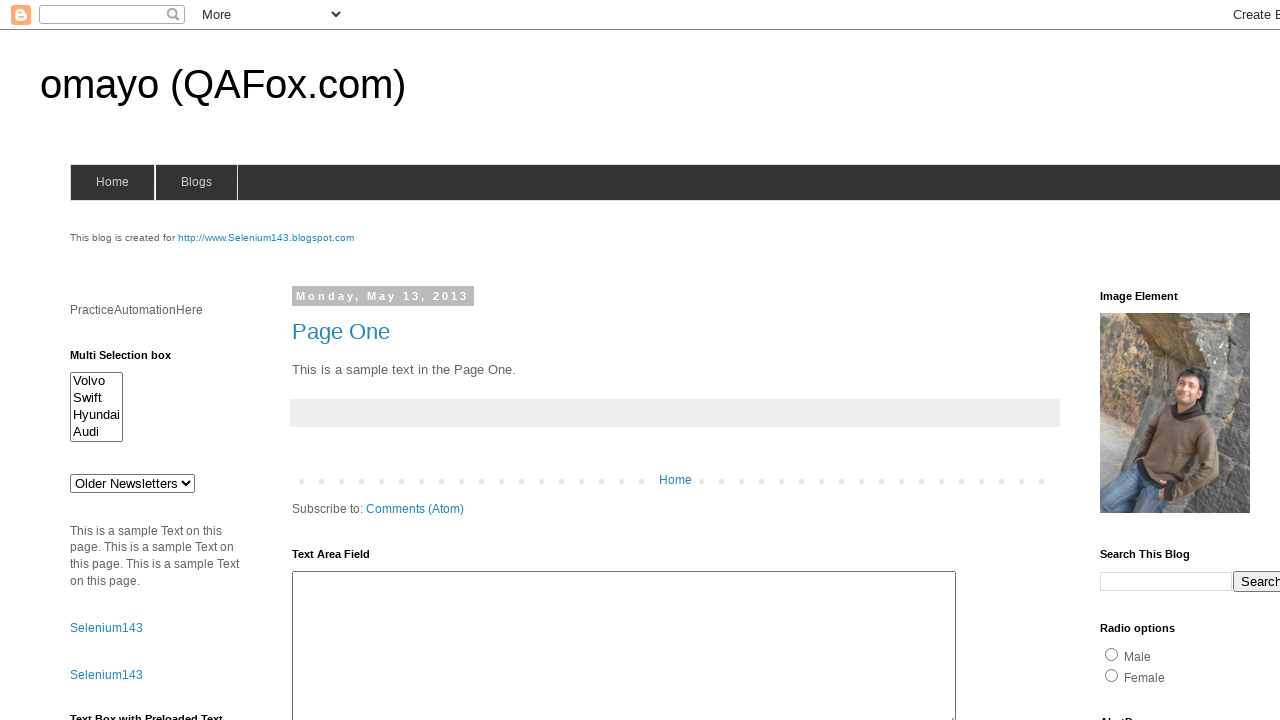

Clicked 'Open a popup window' link to trigger popup at (132, 360) on text=Open a popup window
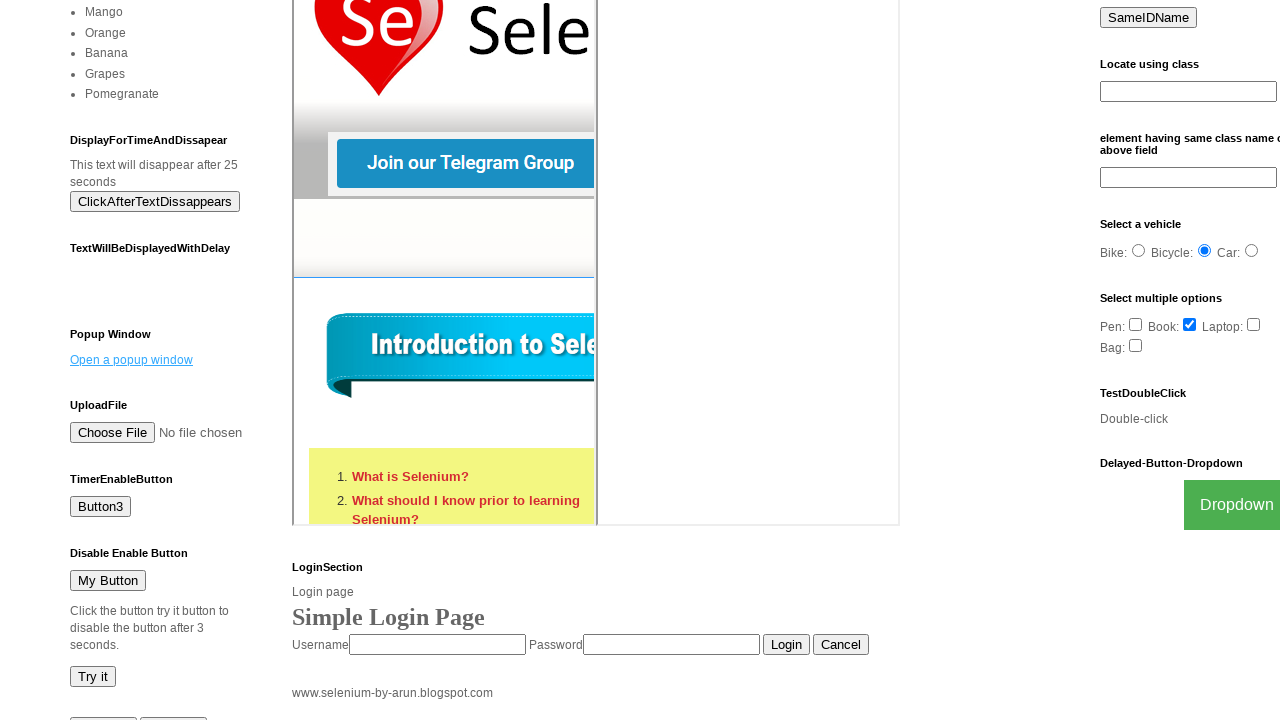

Captured new popup page object
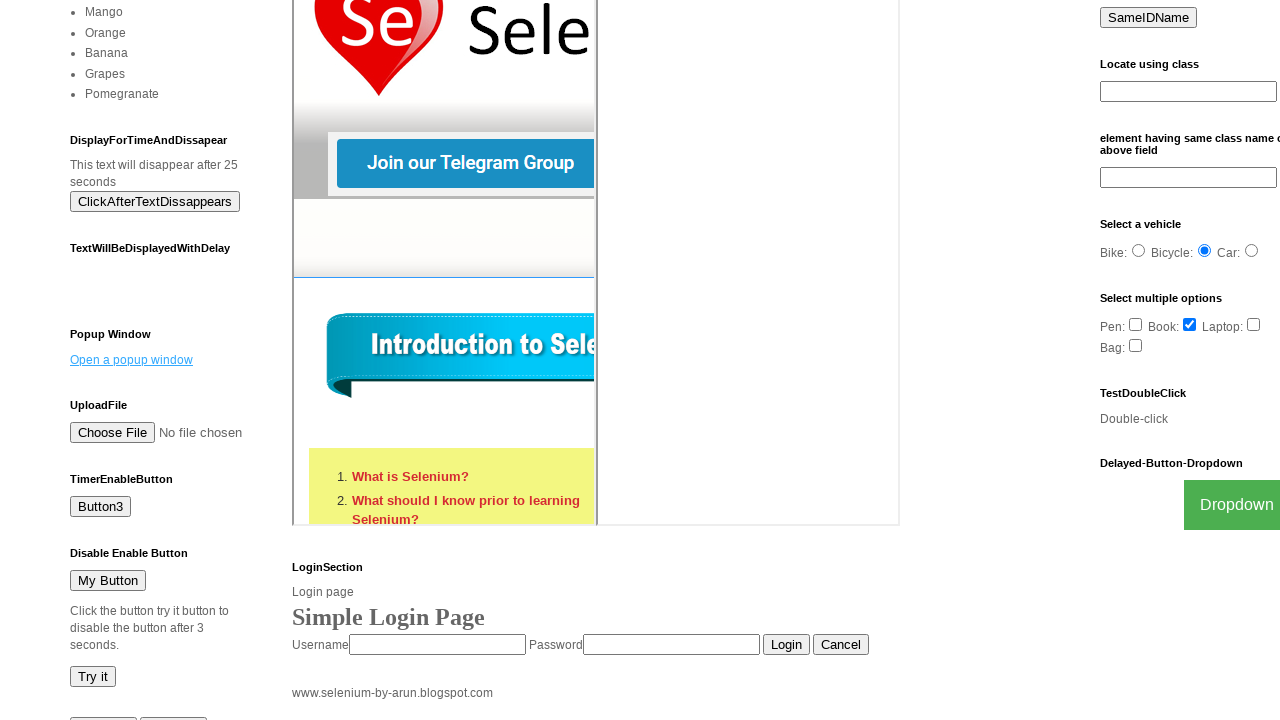

Popup window loaded completely
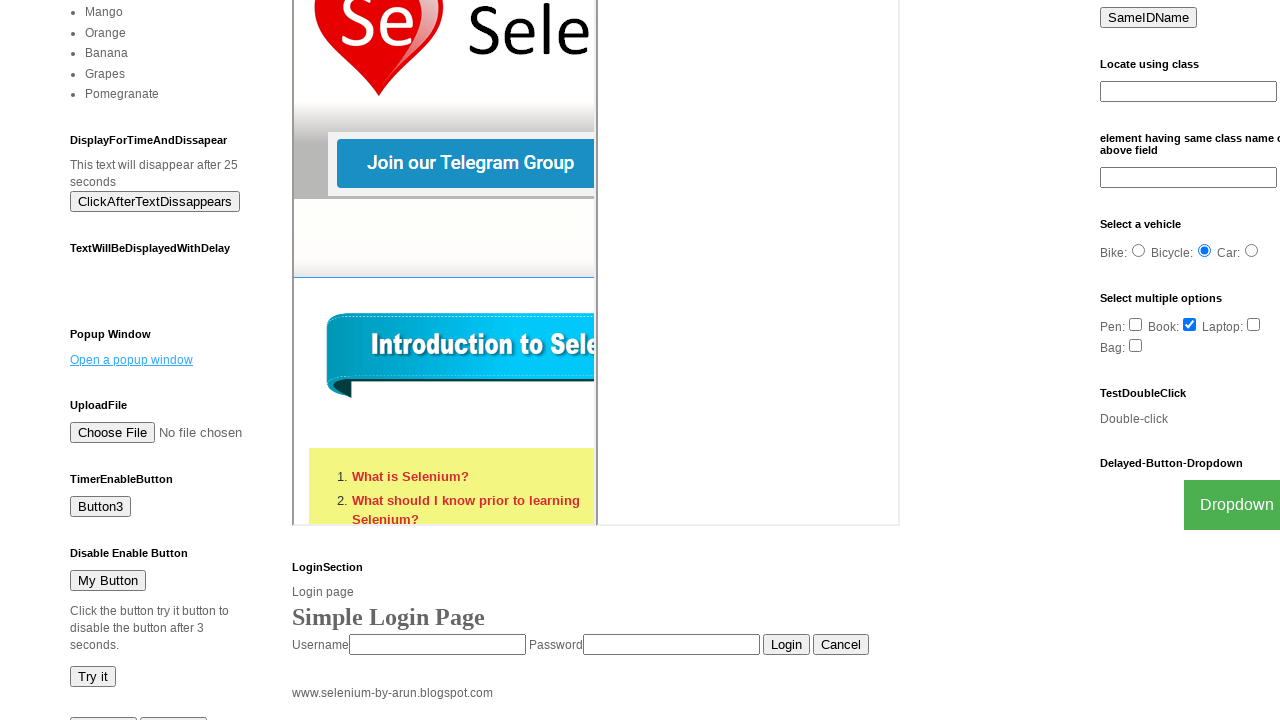

Closed popup window
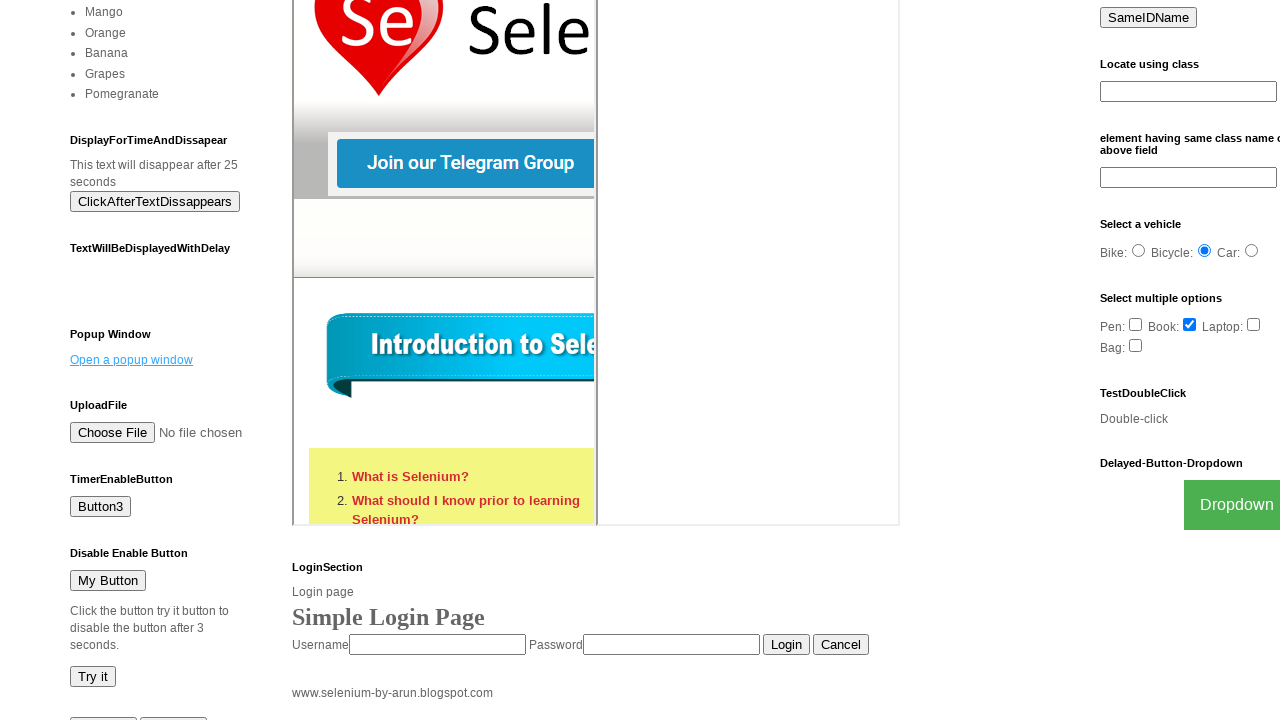

Verified parent page is still open and interactive
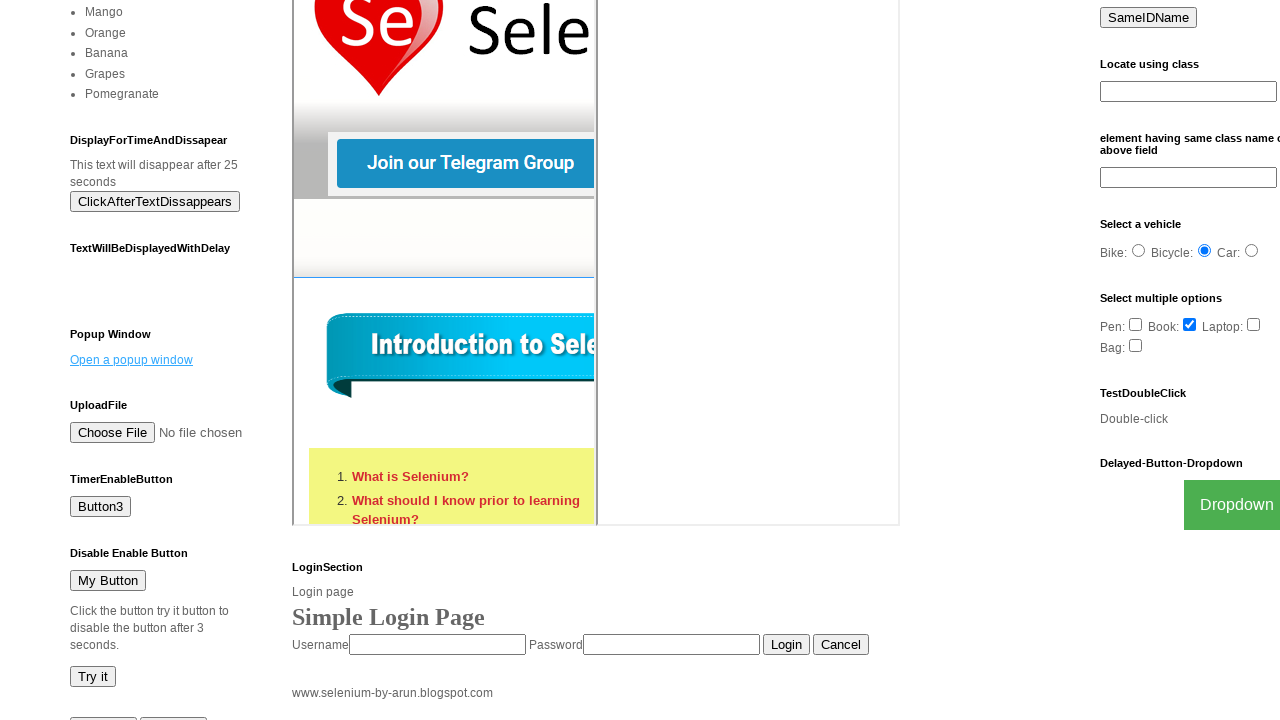

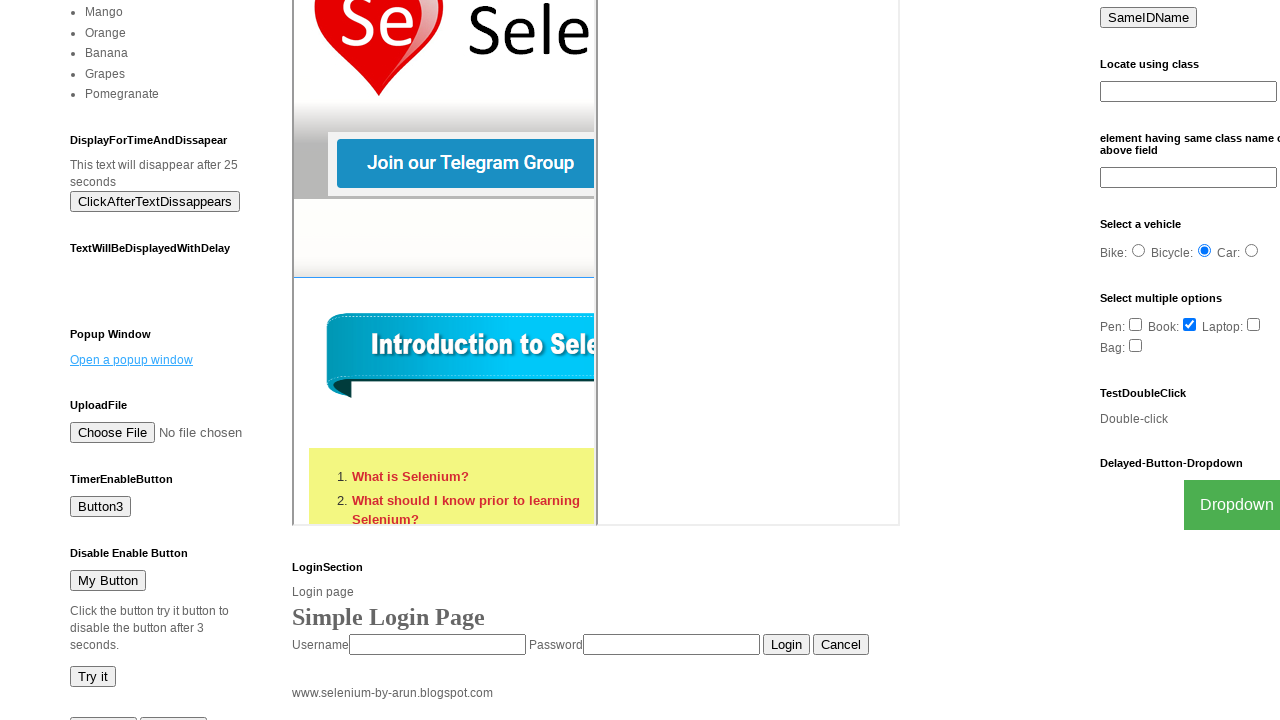